Tests JavaScript alert box interactions including accepting a simple alert, dismissing a confirmation dialog, and entering text in a prompt dialog

Starting URL: https://syntaxprojects.com/javascript-alert-box-demo.php

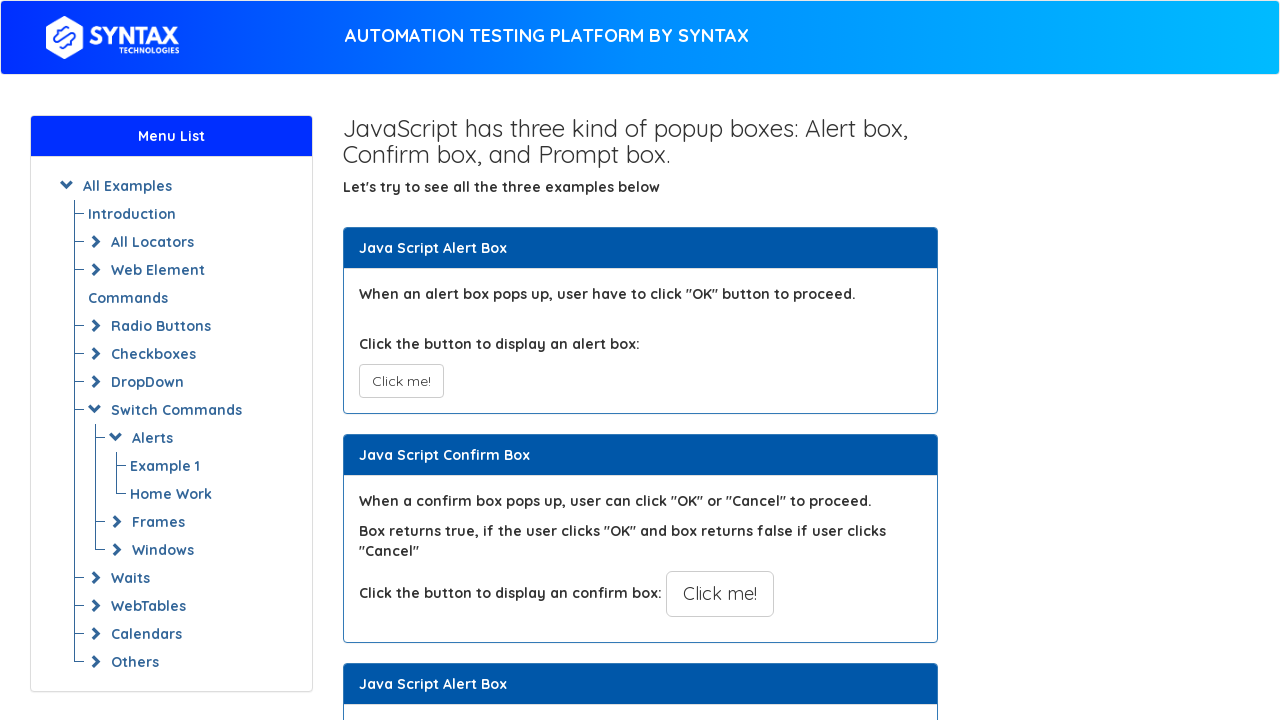

Clicked first alert button to trigger simple alert at (401, 381) on xpath=//button[@onclick='myAlertFunction()']
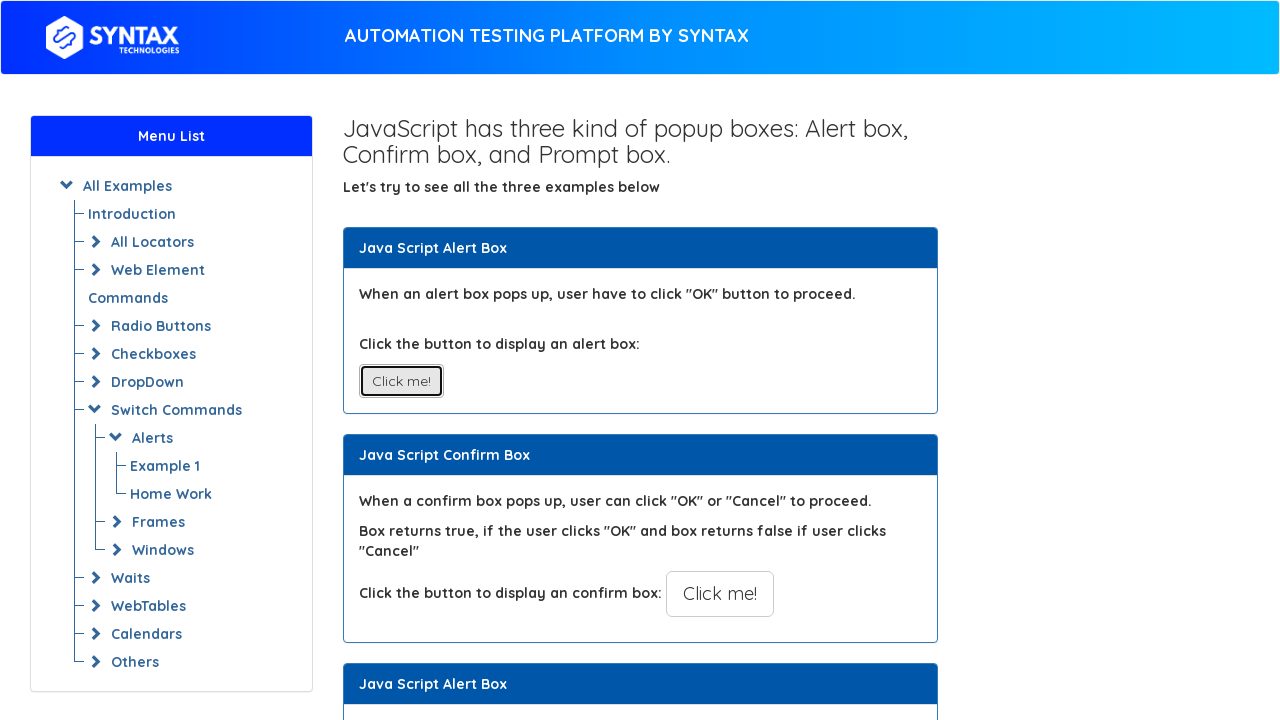

Set up dialog handler to accept simple alert
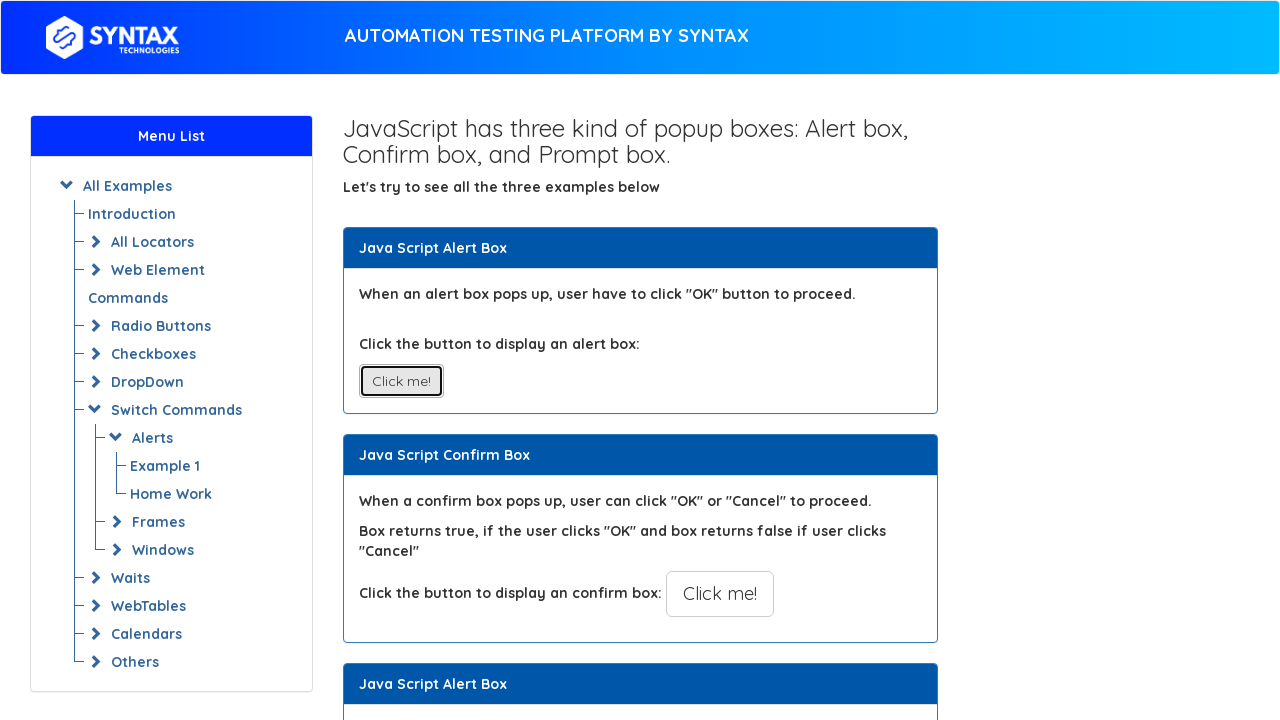

Waited 500ms for alert to be processed
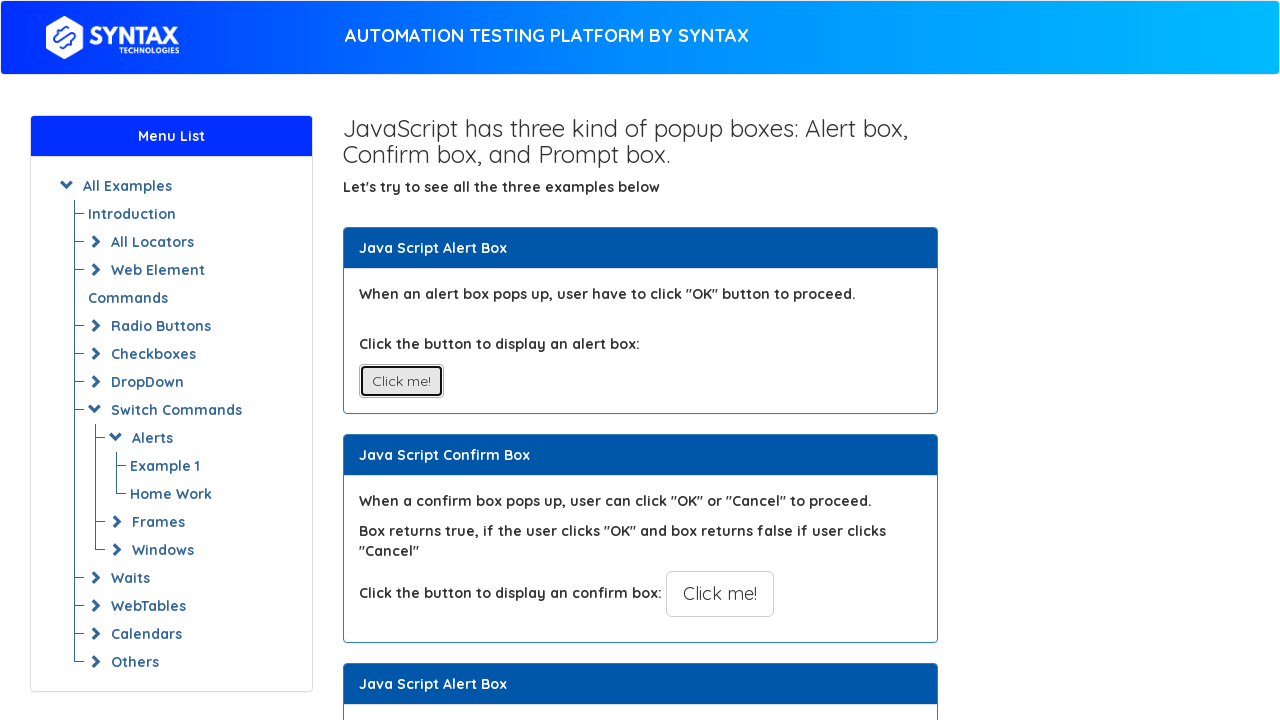

Clicked second button to trigger confirmation dialog at (720, 594) on xpath=//button[@onclick='myConfirmFunction()']
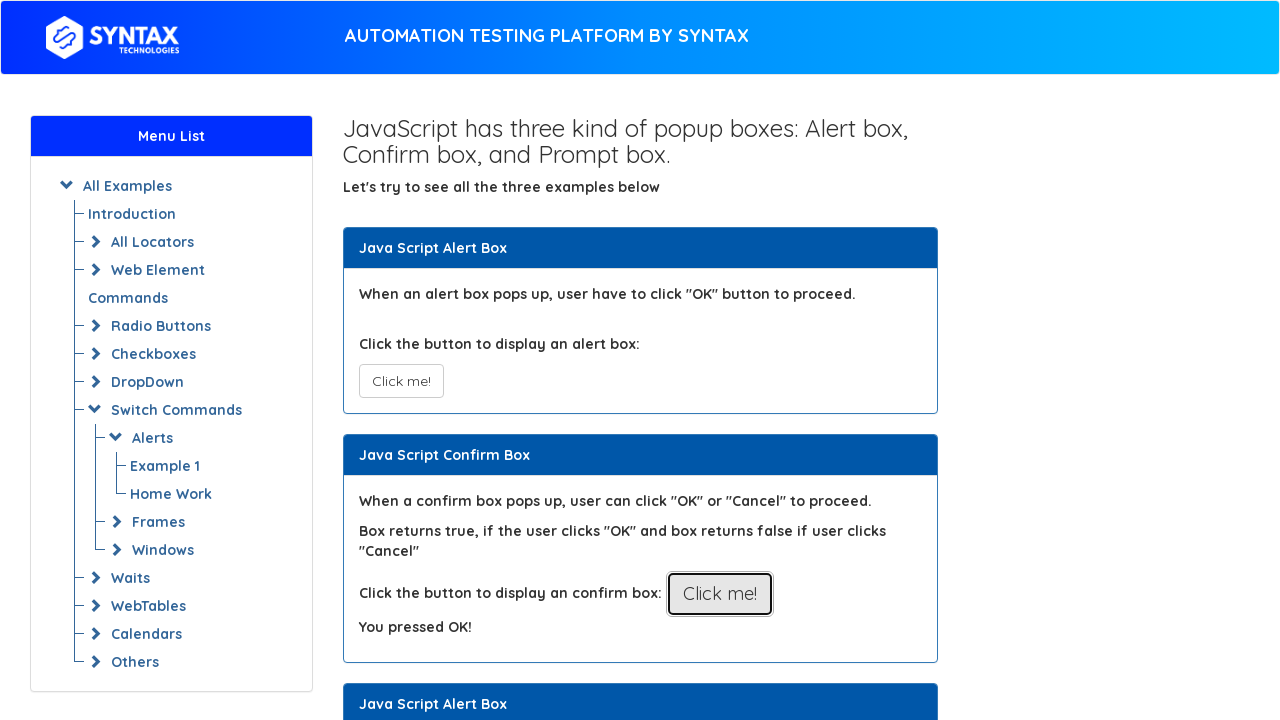

Set up dialog handler to dismiss confirmation dialog
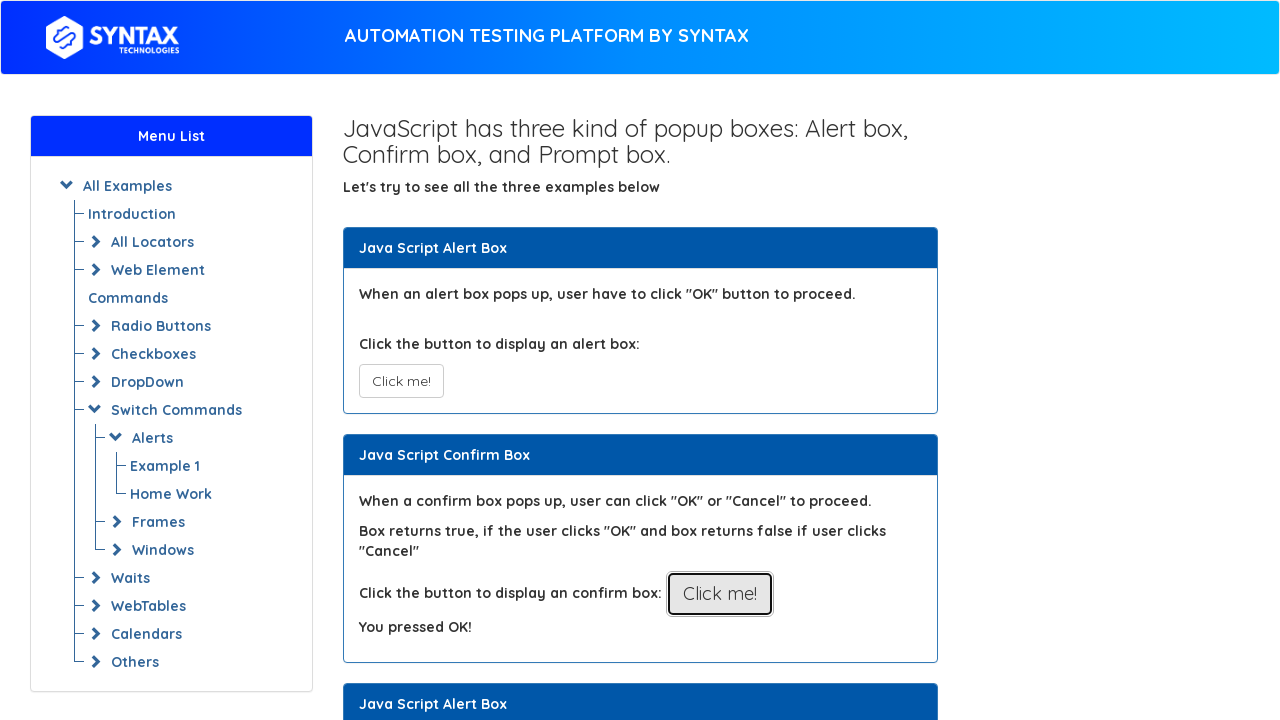

Waited 500ms for confirmation dialog to be processed
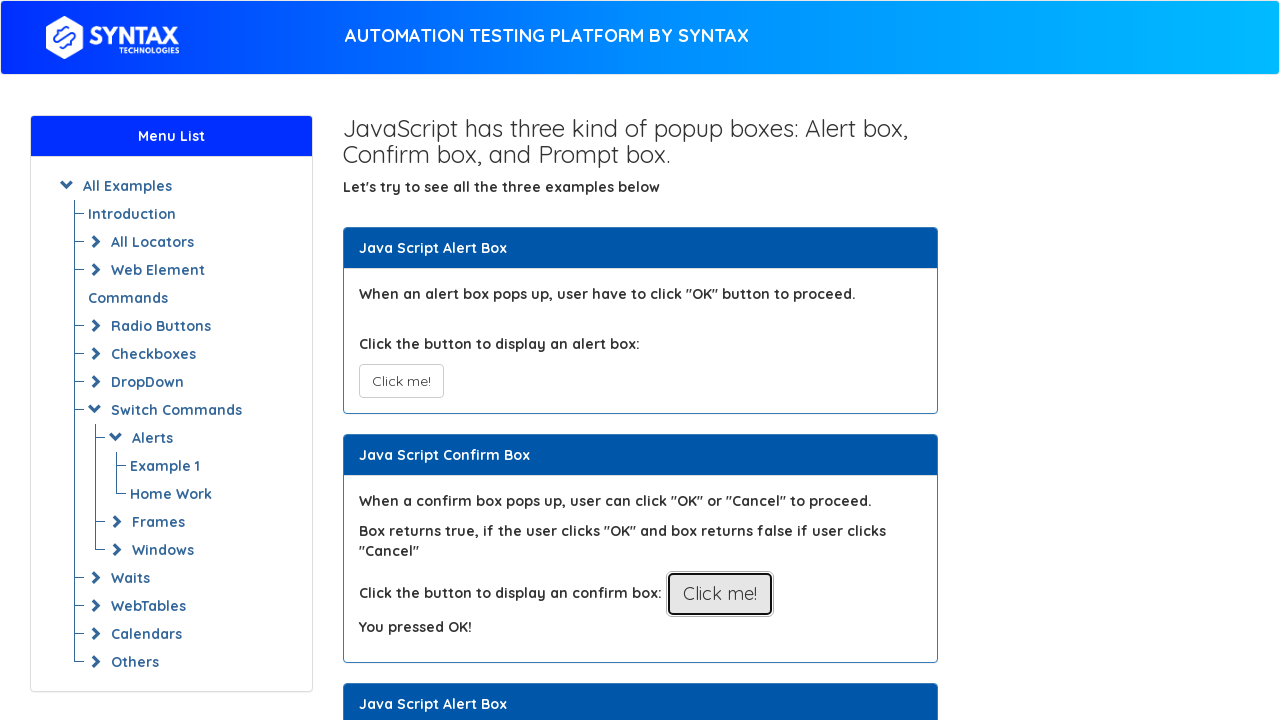

Clicked third button to trigger prompt dialog at (714, 360) on xpath=//button[@onclick='myPromptFunction()']
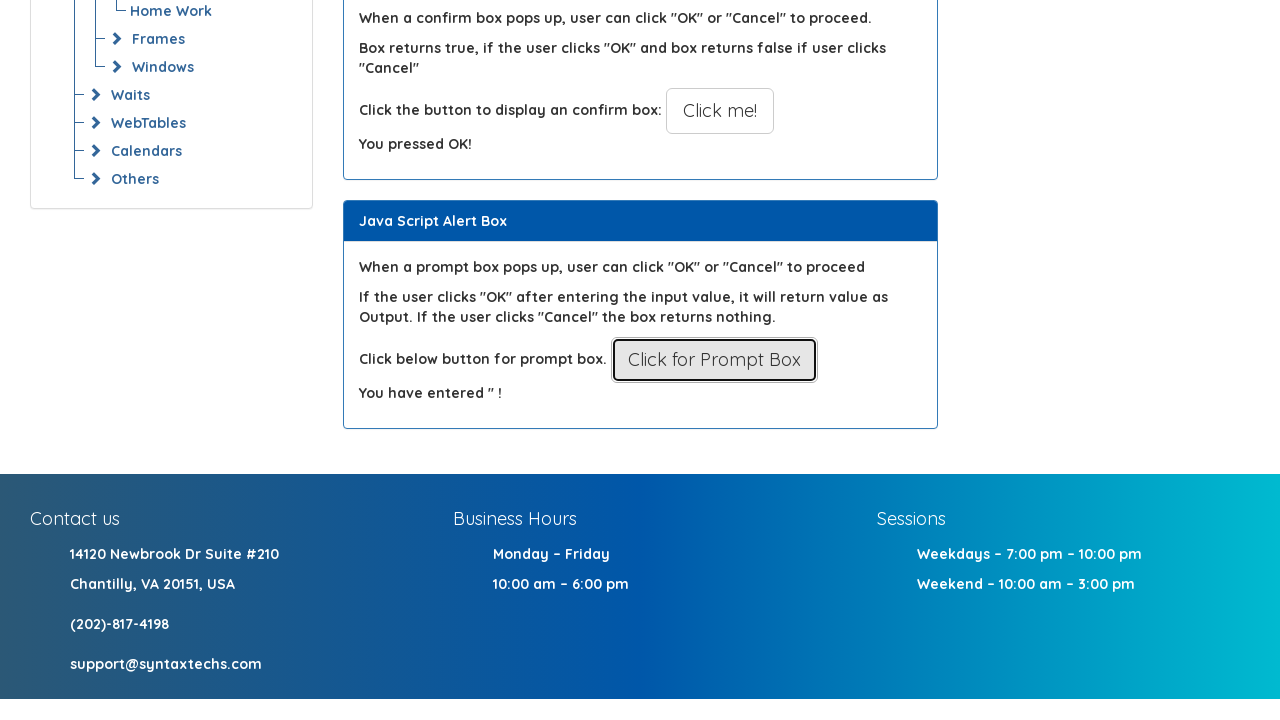

Set up dialog handler to accept prompt dialog with text 'Victoria'
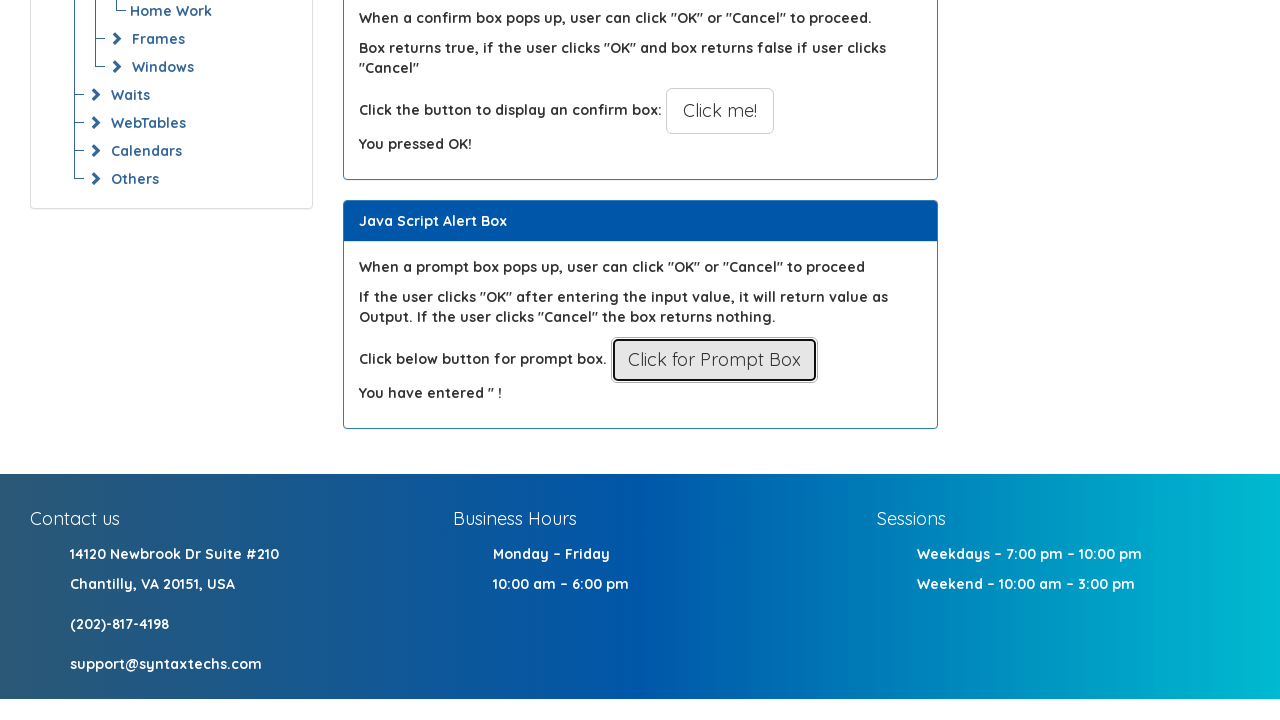

Waited 500ms for prompt dialog to be processed
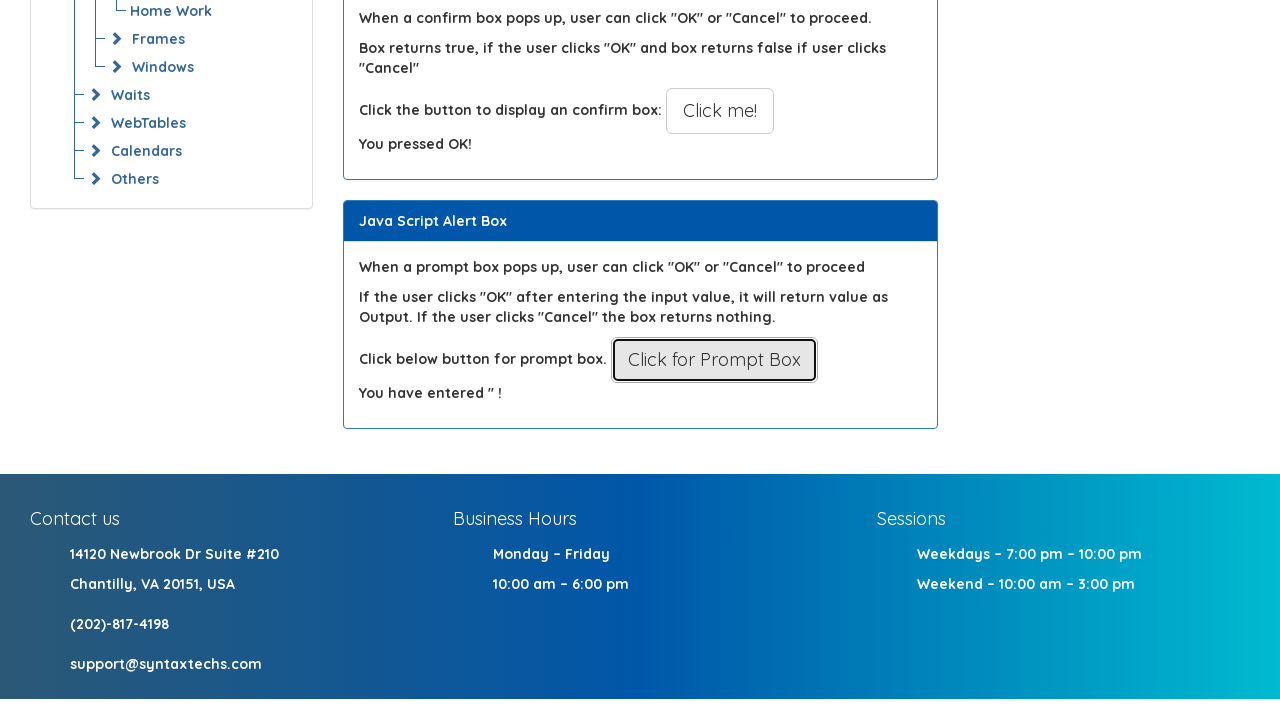

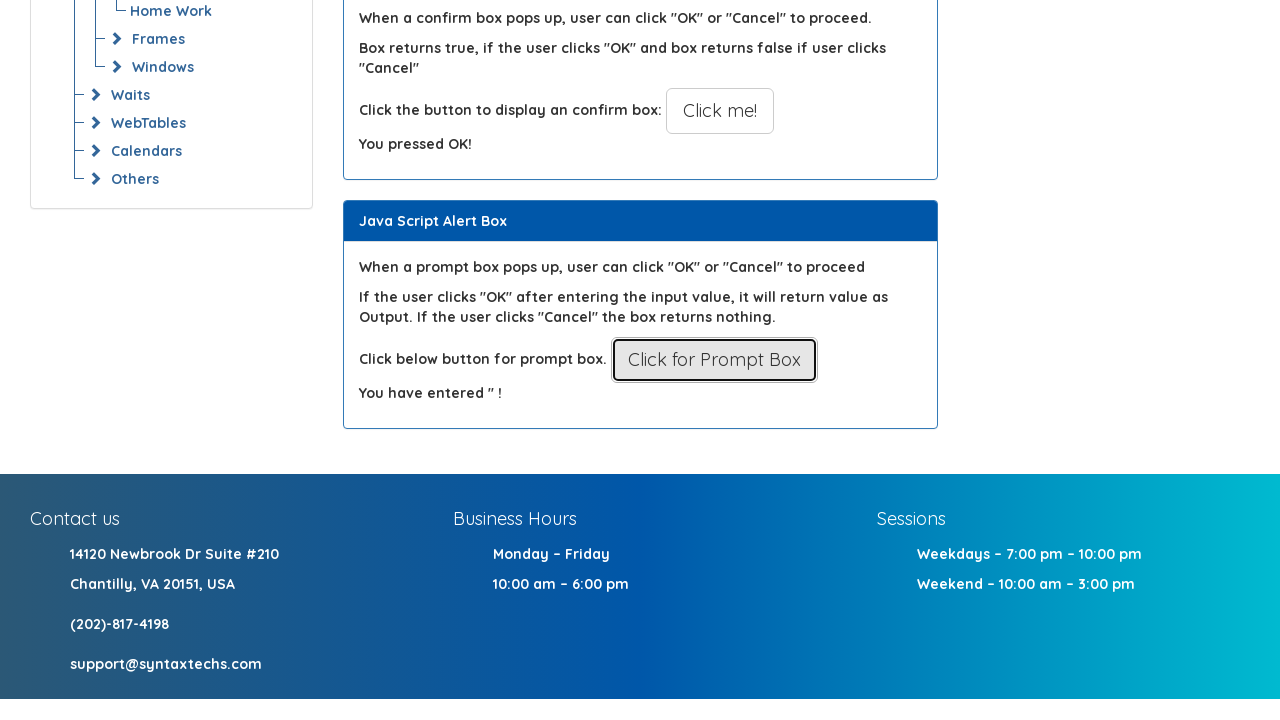